Tests navigation from NoBroker homepage to Post Your Property page by clicking on the main menu and selecting the Post Your Property option

Starting URL: https://www.nobroker.in

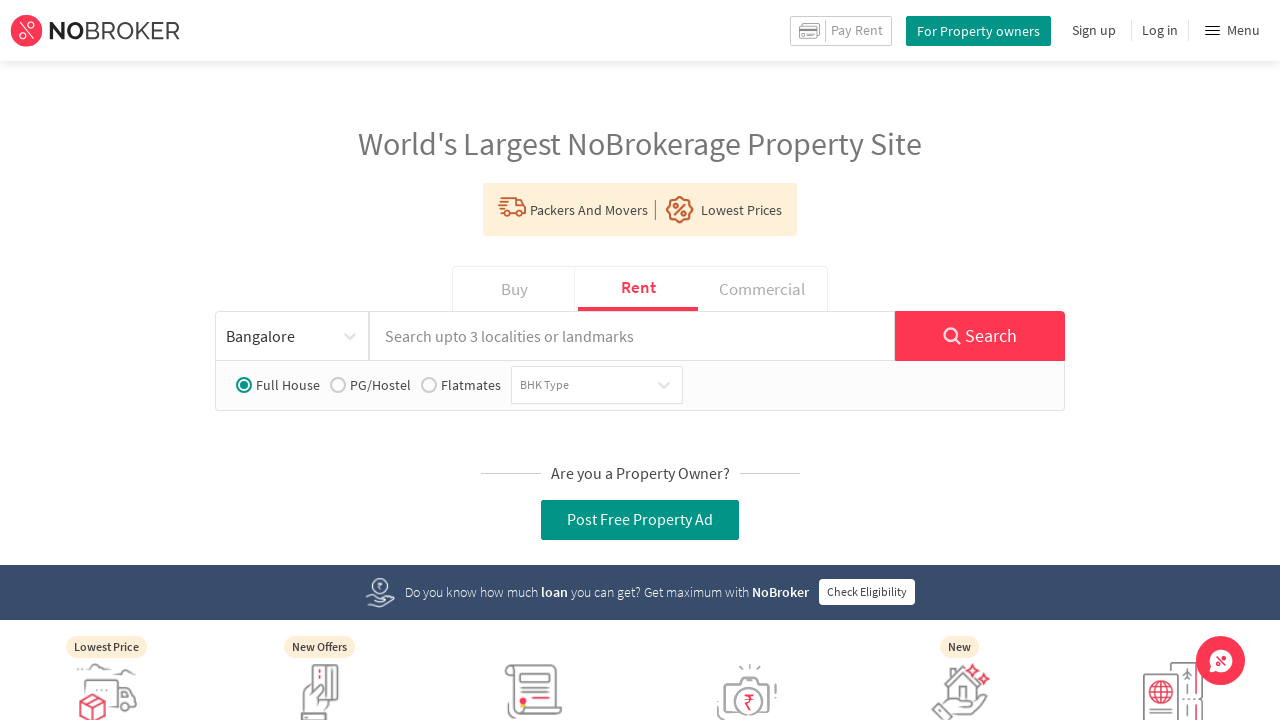

Clicked on the main menu button at (1232, 30) on xpath=//div[img[@alt='hamburger'] and text()='Menu']
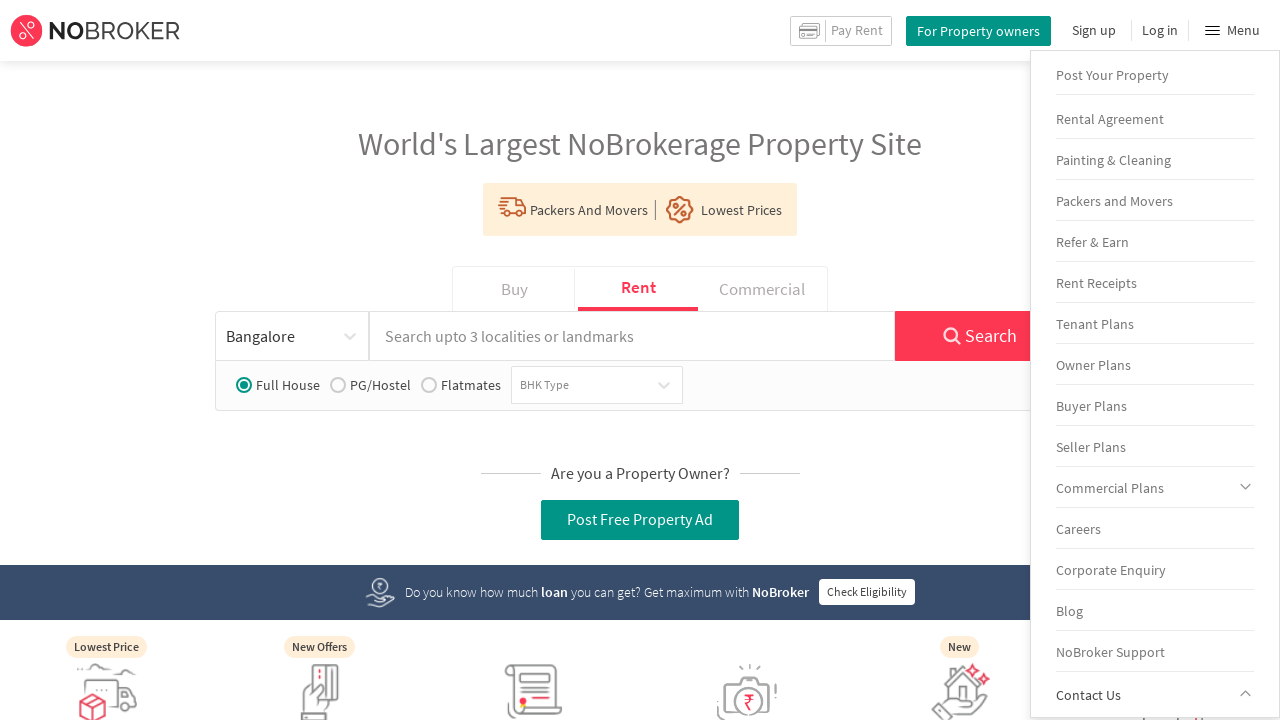

Selected Post Your Property option from the menu at (1155, 76) on xpath=//a[text()='Post Your Property']
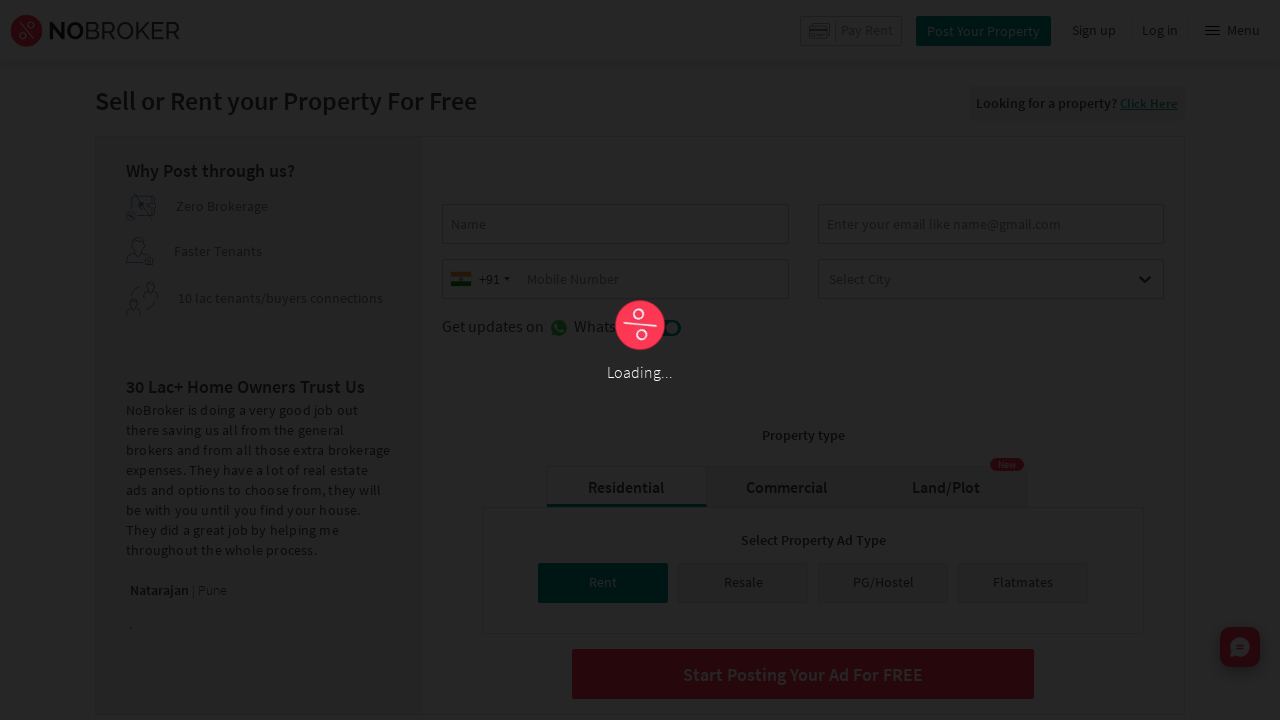

Post Your Property page loaded successfully
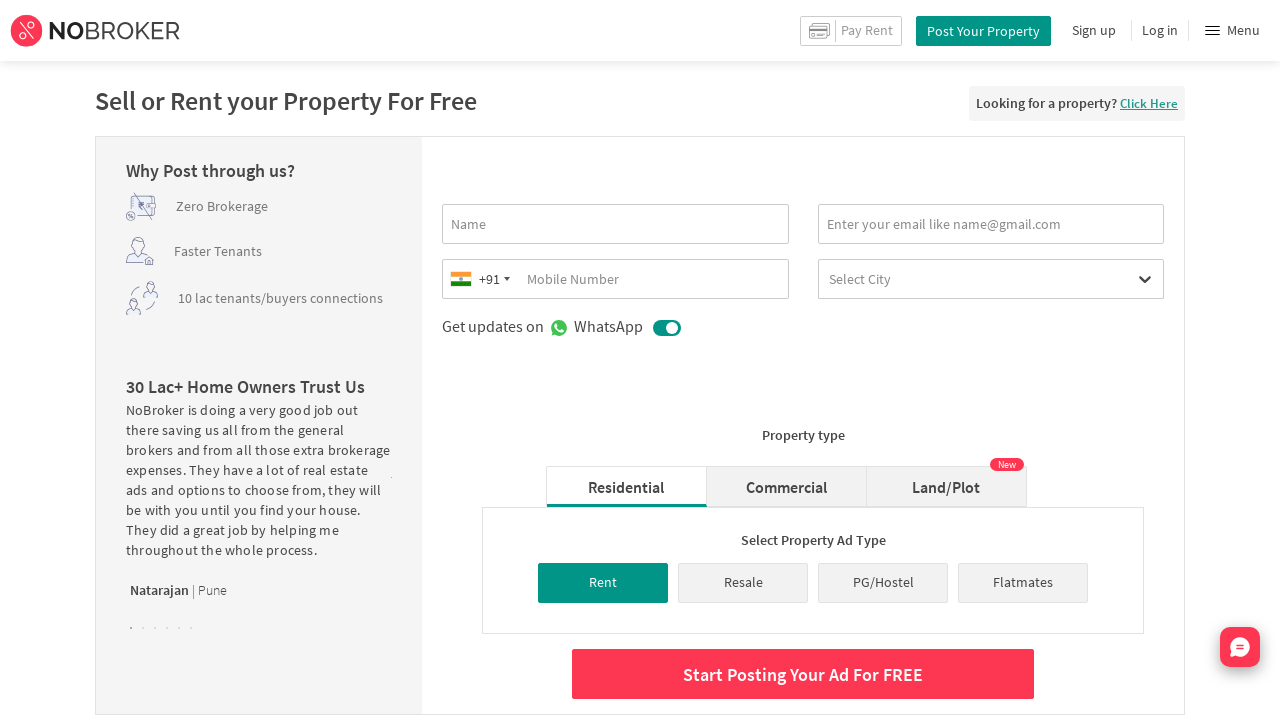

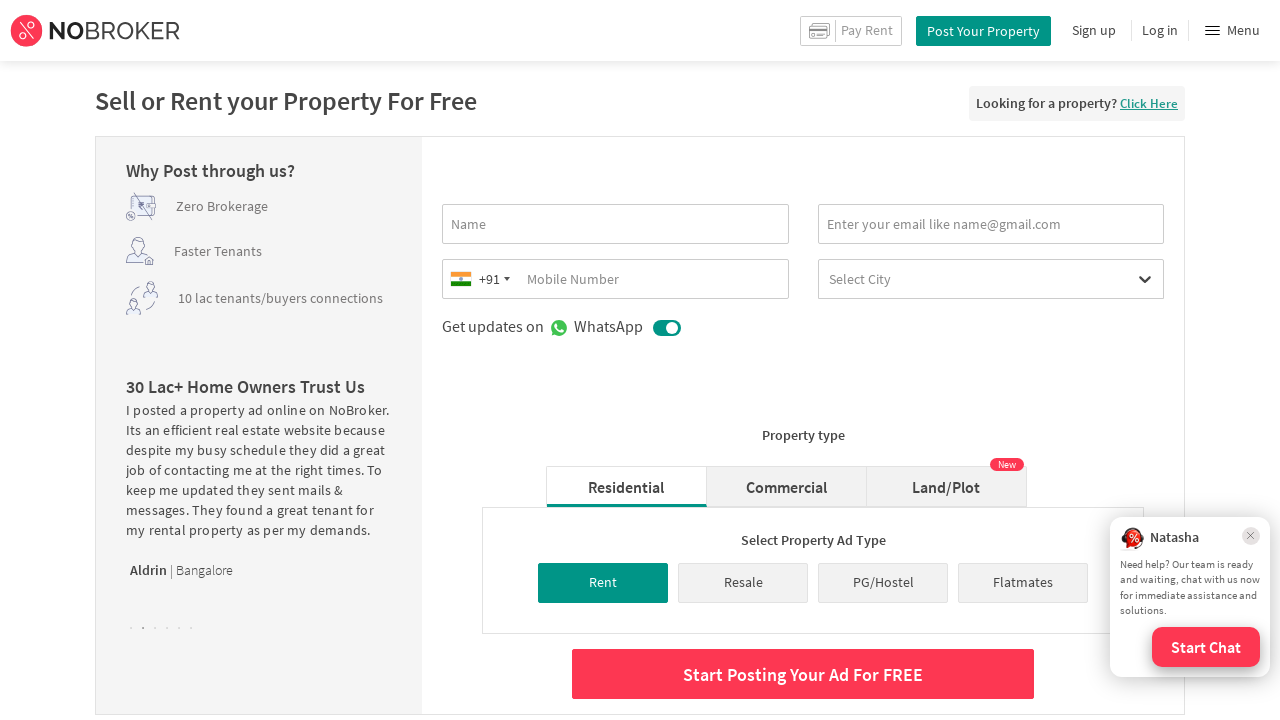